Tests a React calculator by clicking number buttons and operators to perform a calculation (72 + 9 = 81) and verifies the result

Starting URL: https://codecept.io/test-react-calculator/

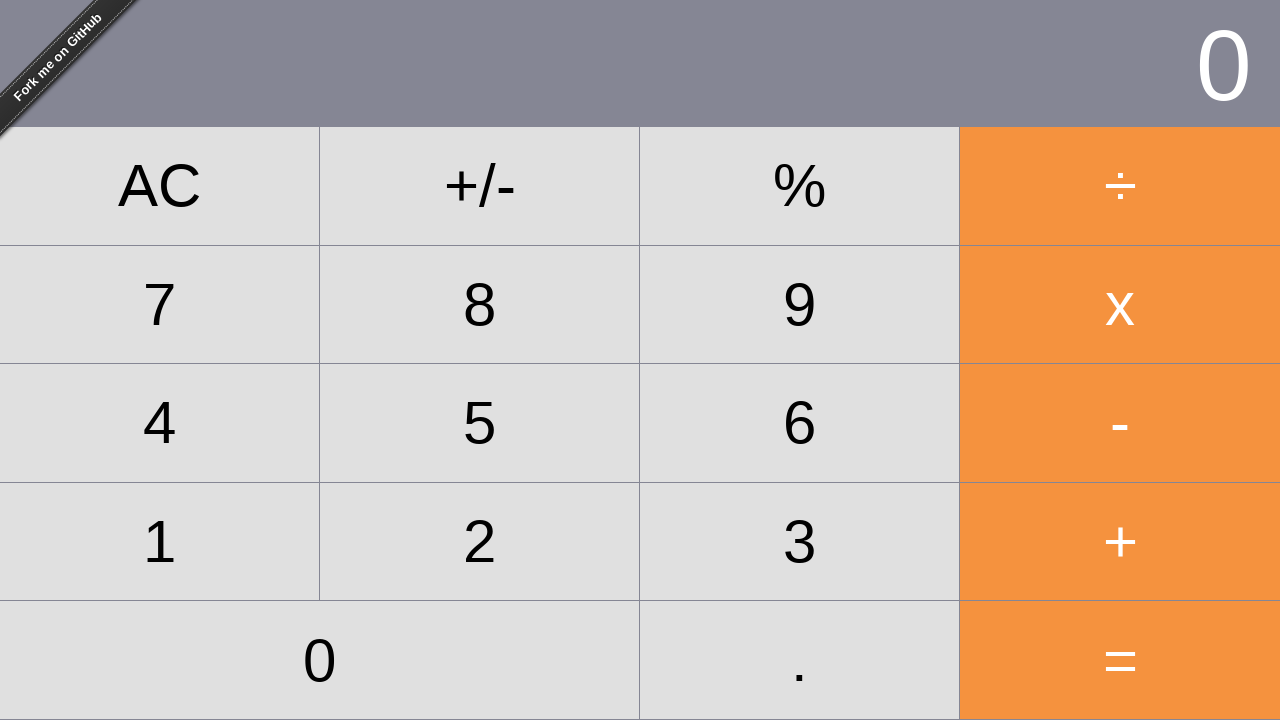

Clicked number 7 button at (160, 304) on button:has-text('7')
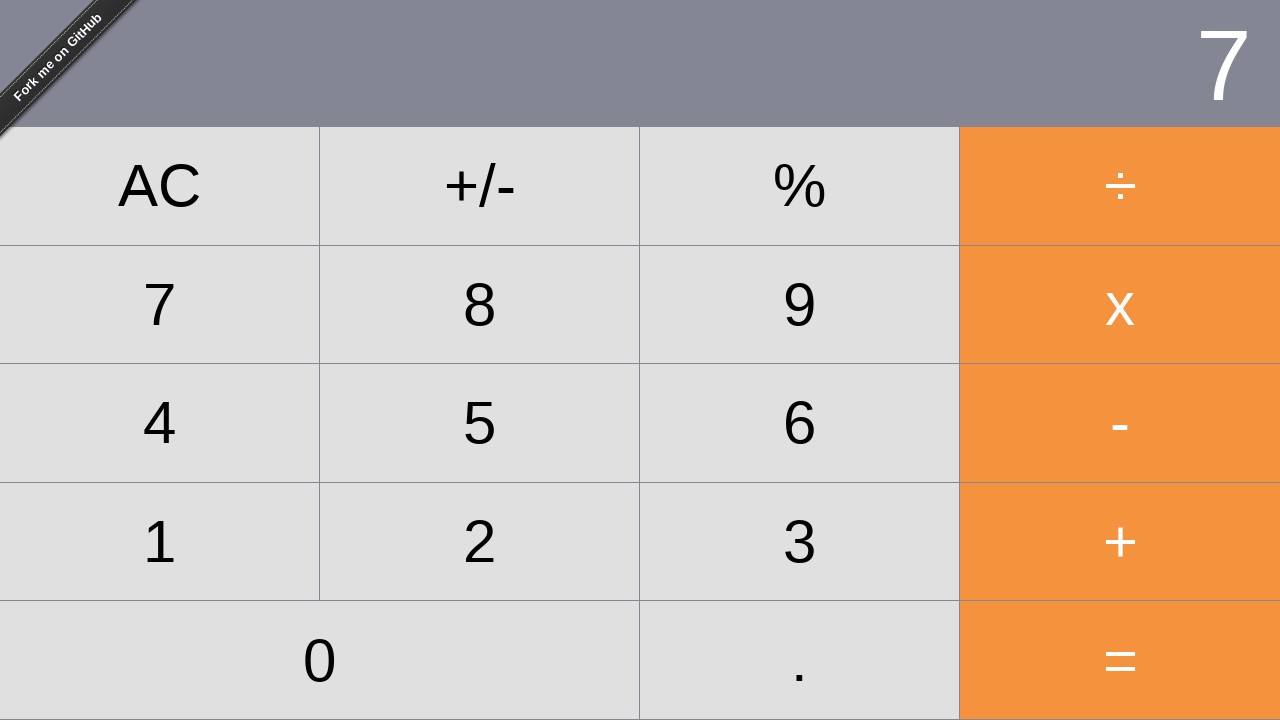

Clicked number 2 button at (480, 542) on button:has-text('2')
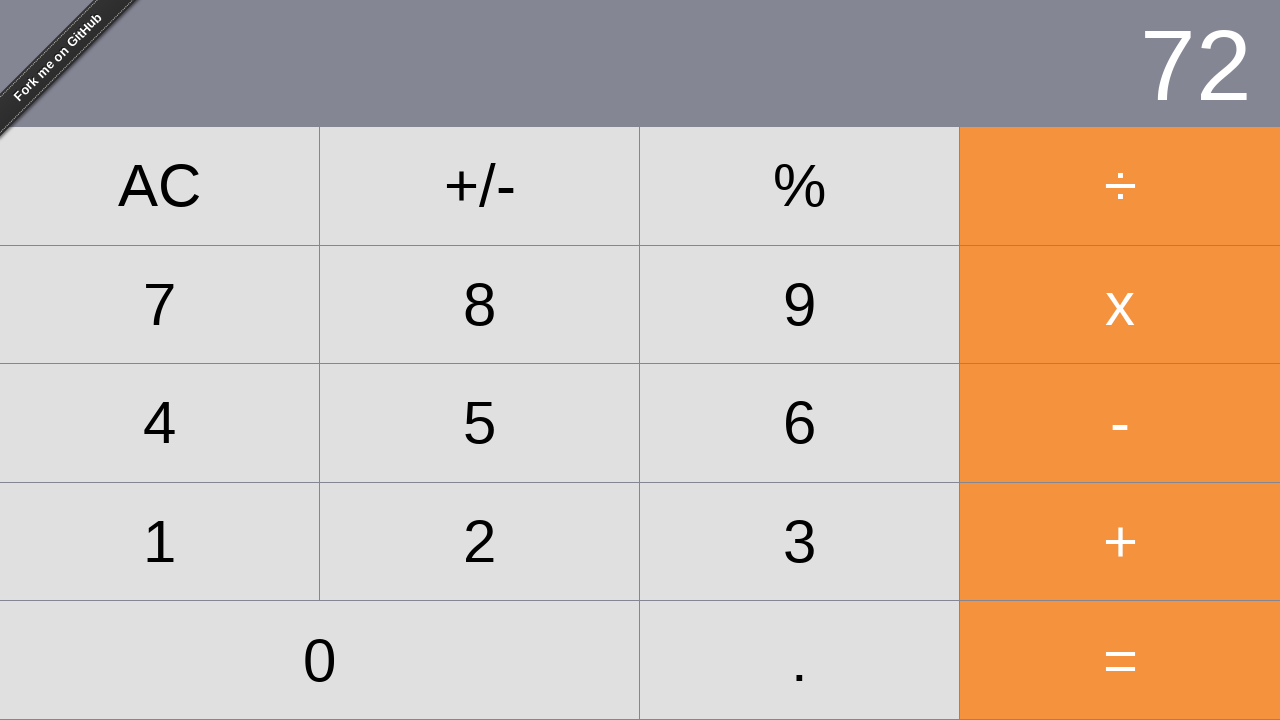

Clicked plus operator button at (480, 186) on button:has-text('+')
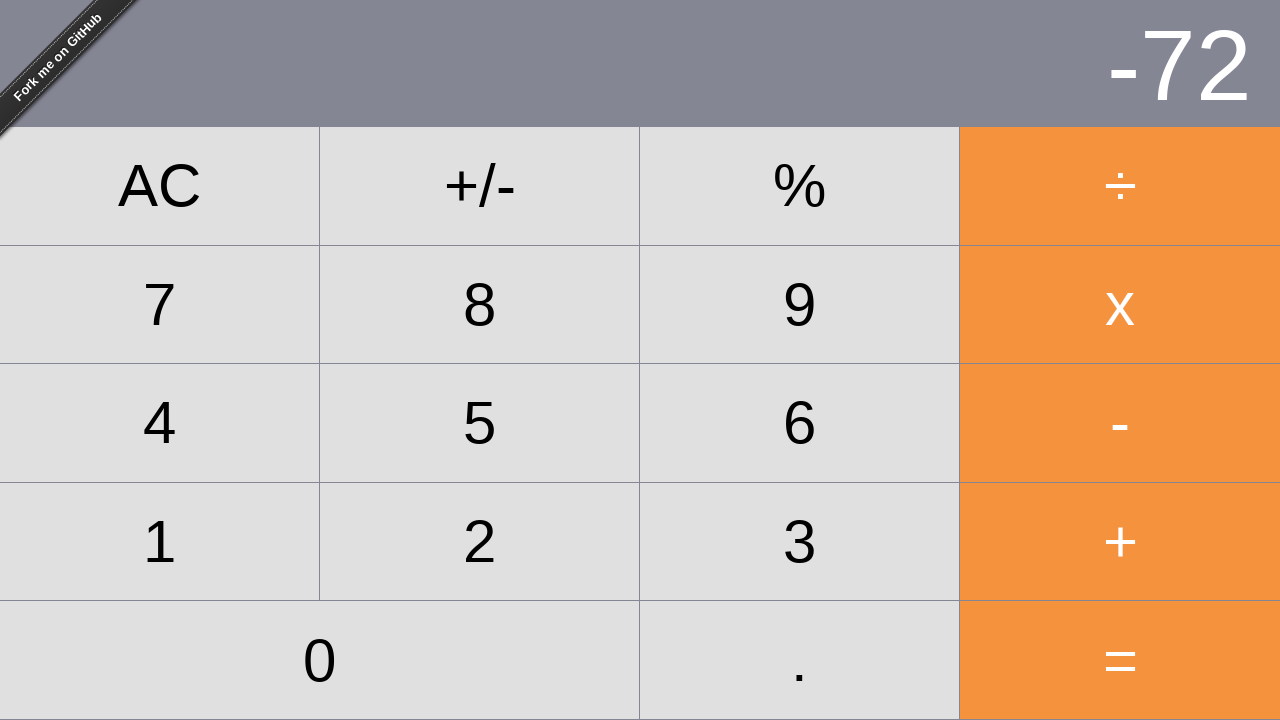

Clicked number 9 button at (800, 304) on button:has-text('9')
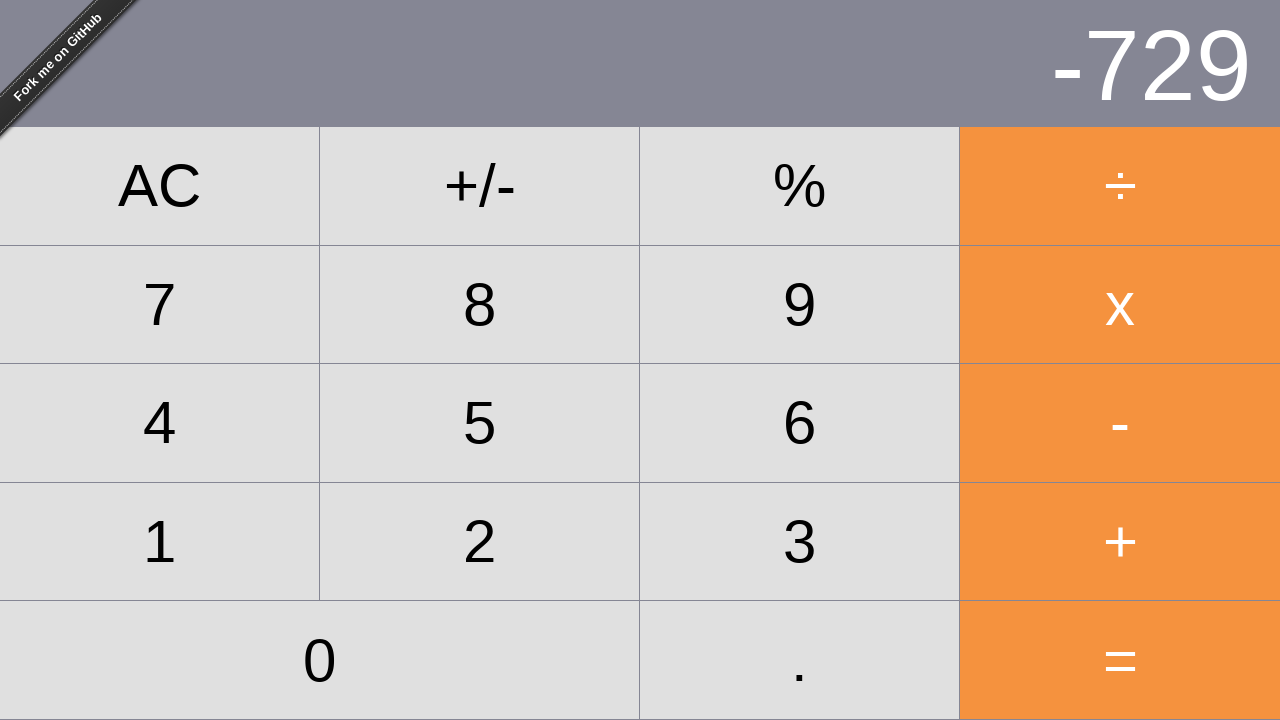

Clicked equals button to calculate result at (1120, 660) on button:has-text('=')
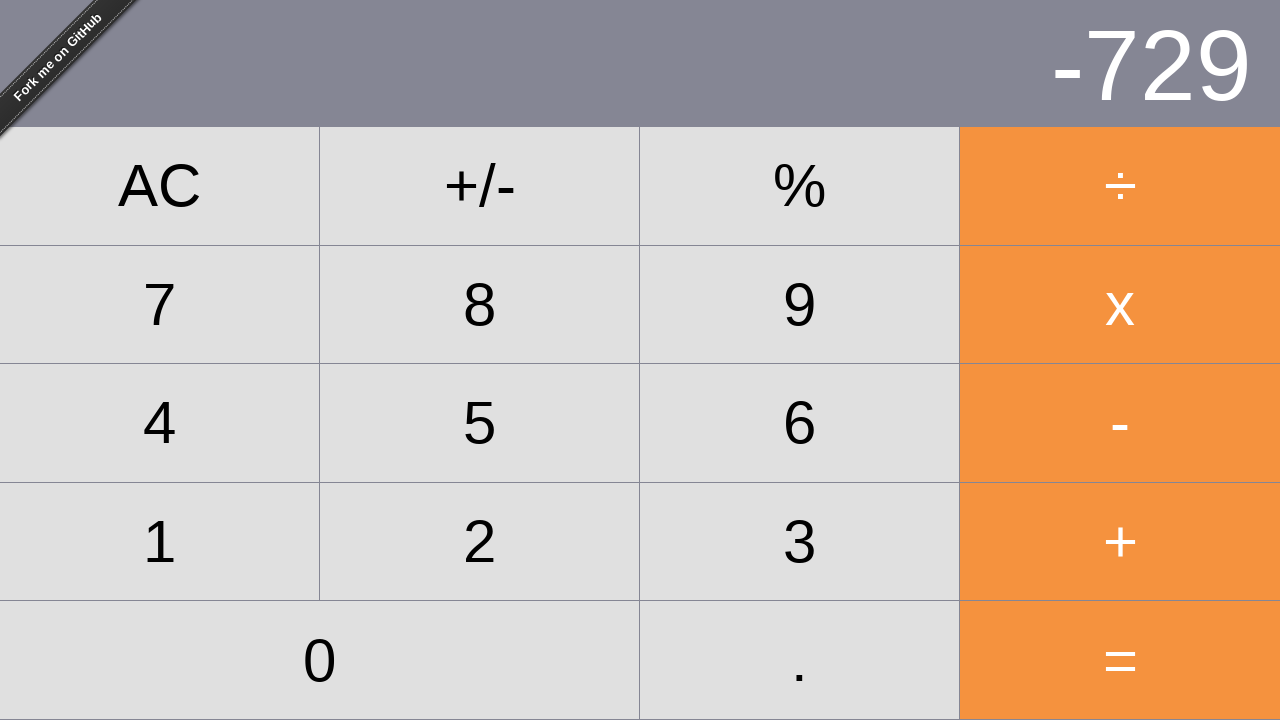

Waited for calculation result to be displayed
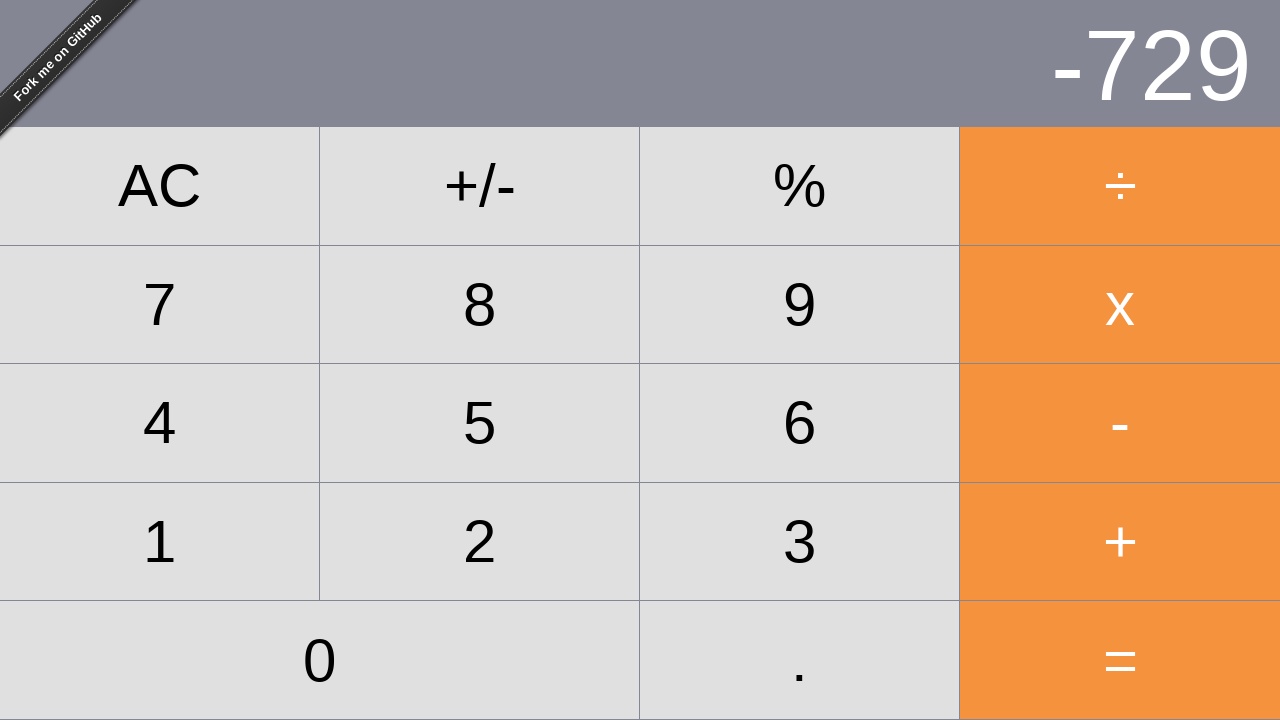

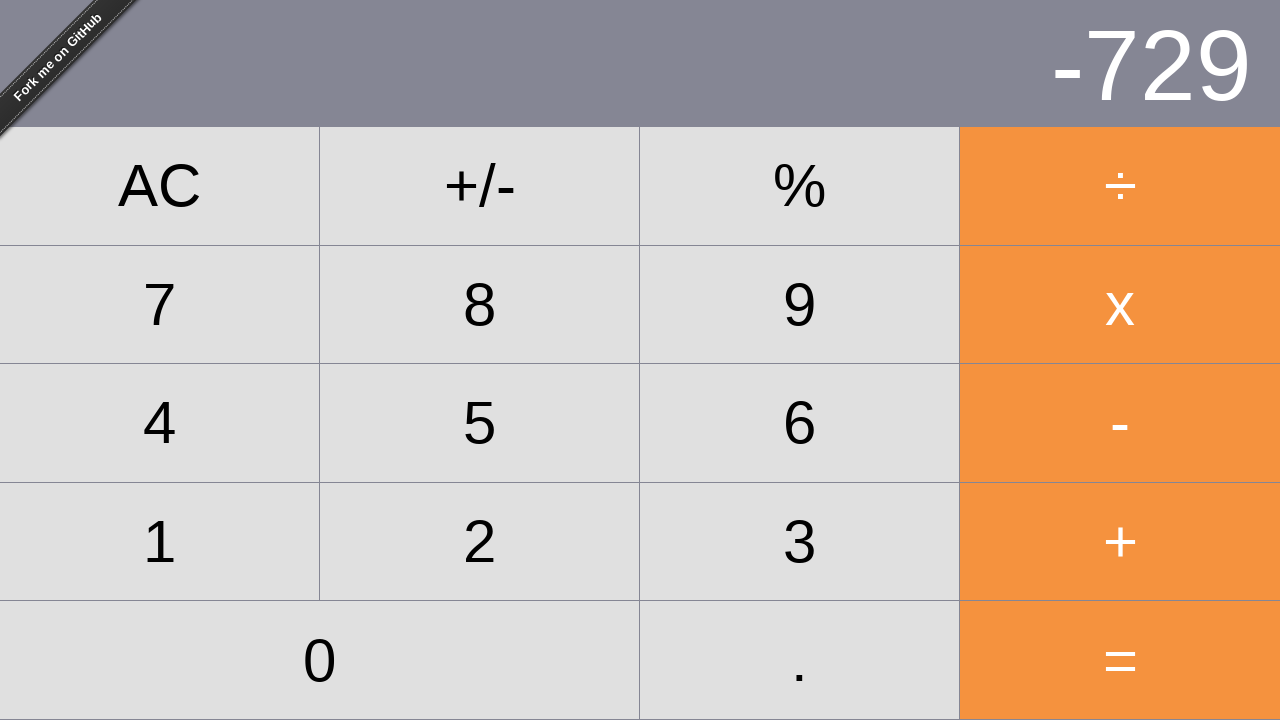